Tests the second JavaScript confirm dialog by clicking the confirm button, dismissing (canceling) the alert, and verifying the result text shows "You clicked: Cancel".

Starting URL: https://the-internet.herokuapp.com/javascript_alerts

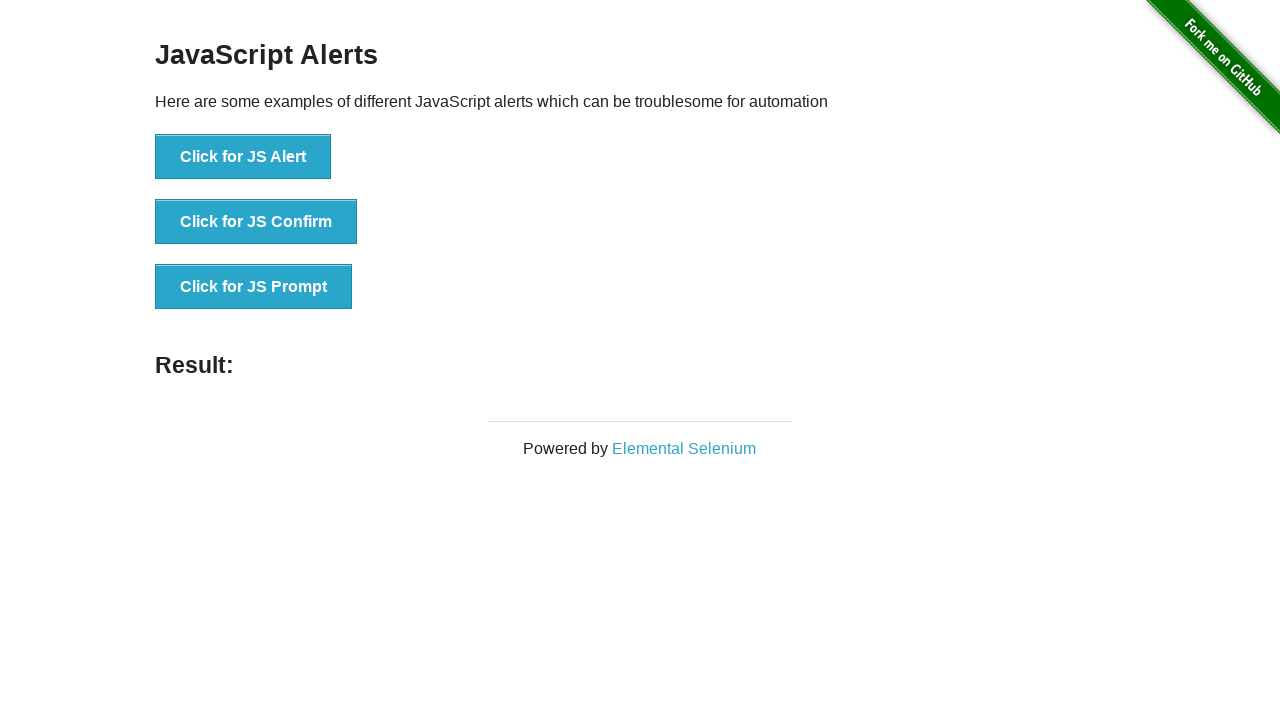

Set up dialog handler to dismiss confirm dialog
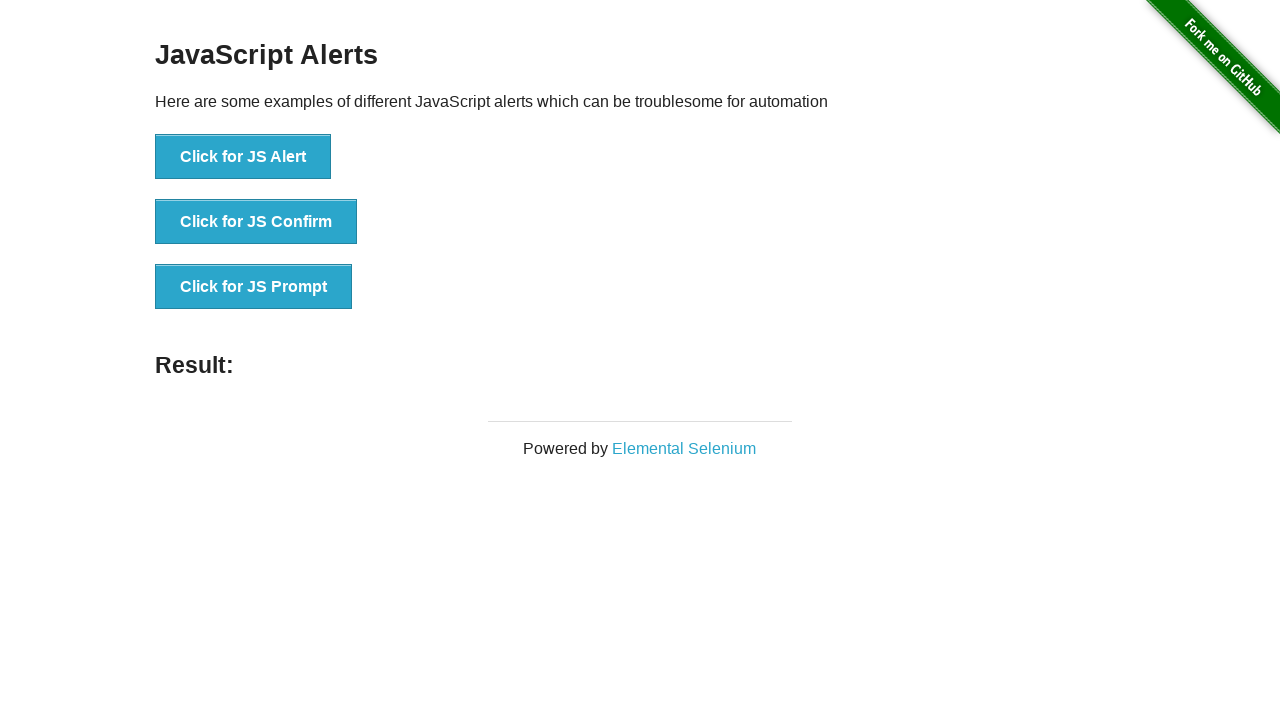

Clicked the JS Confirm button at (256, 222) on xpath=//*[text()='Click for JS Confirm']
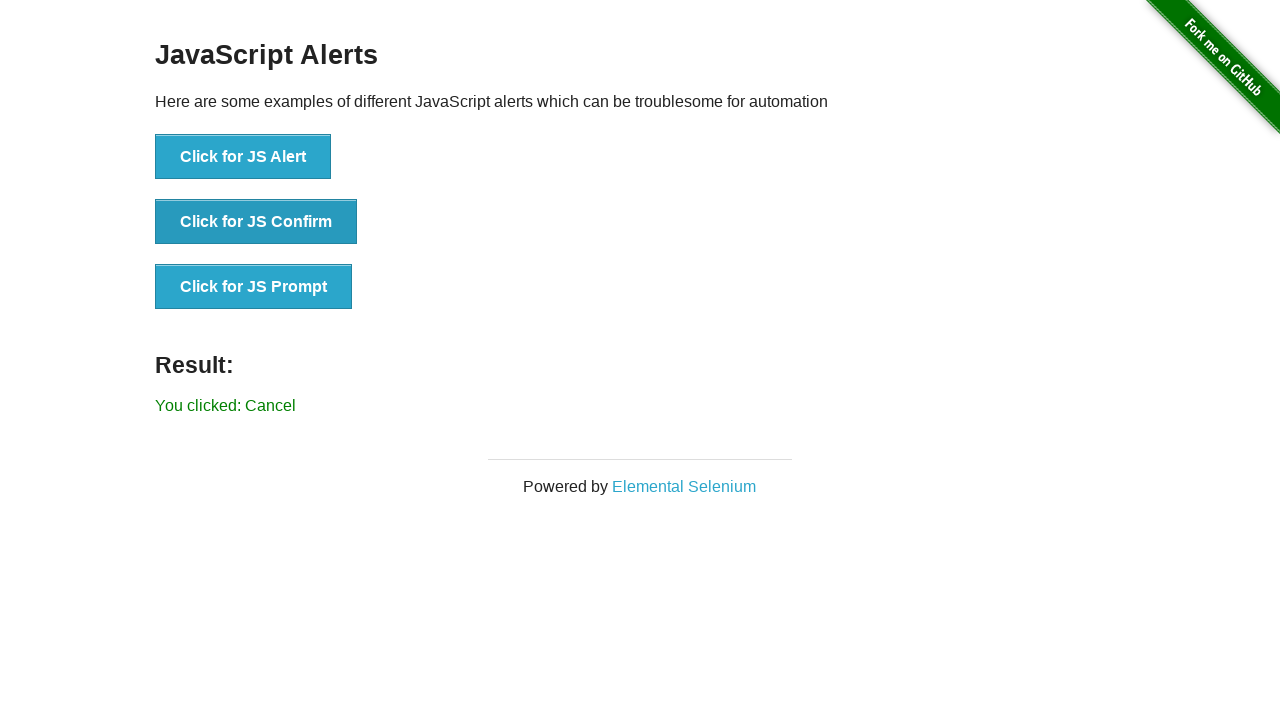

Result text element loaded
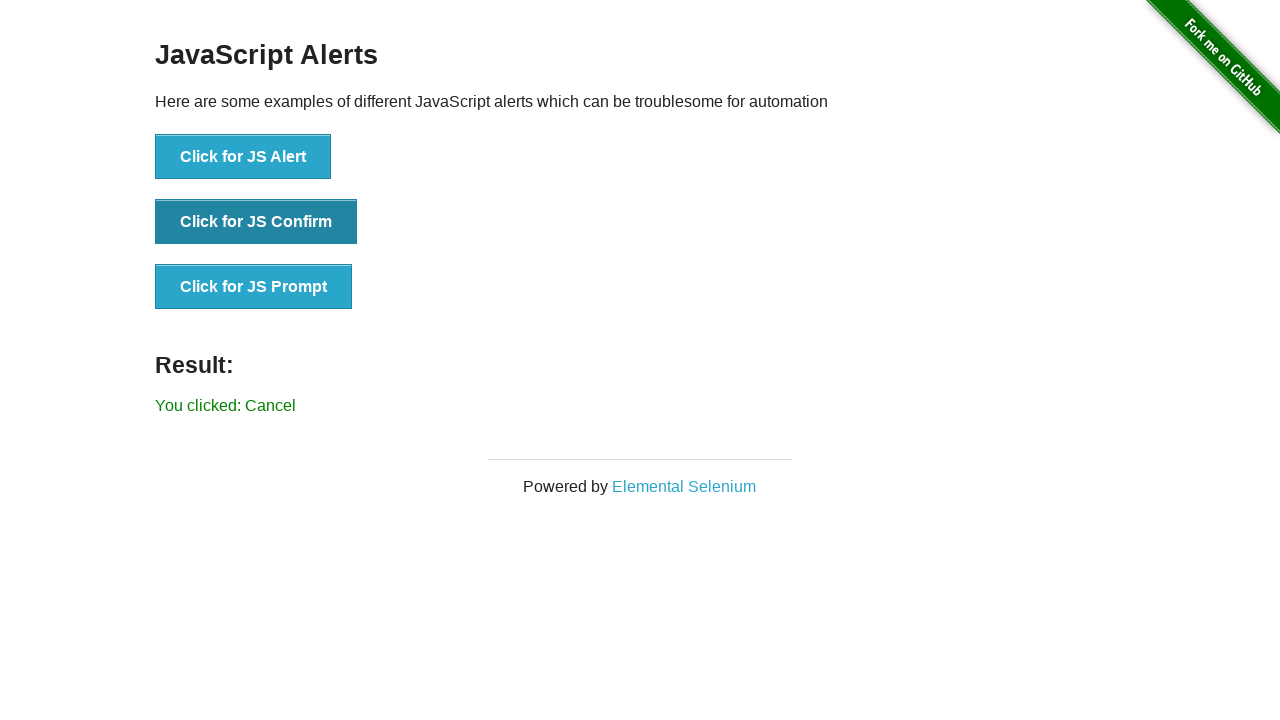

Retrieved result text from the page
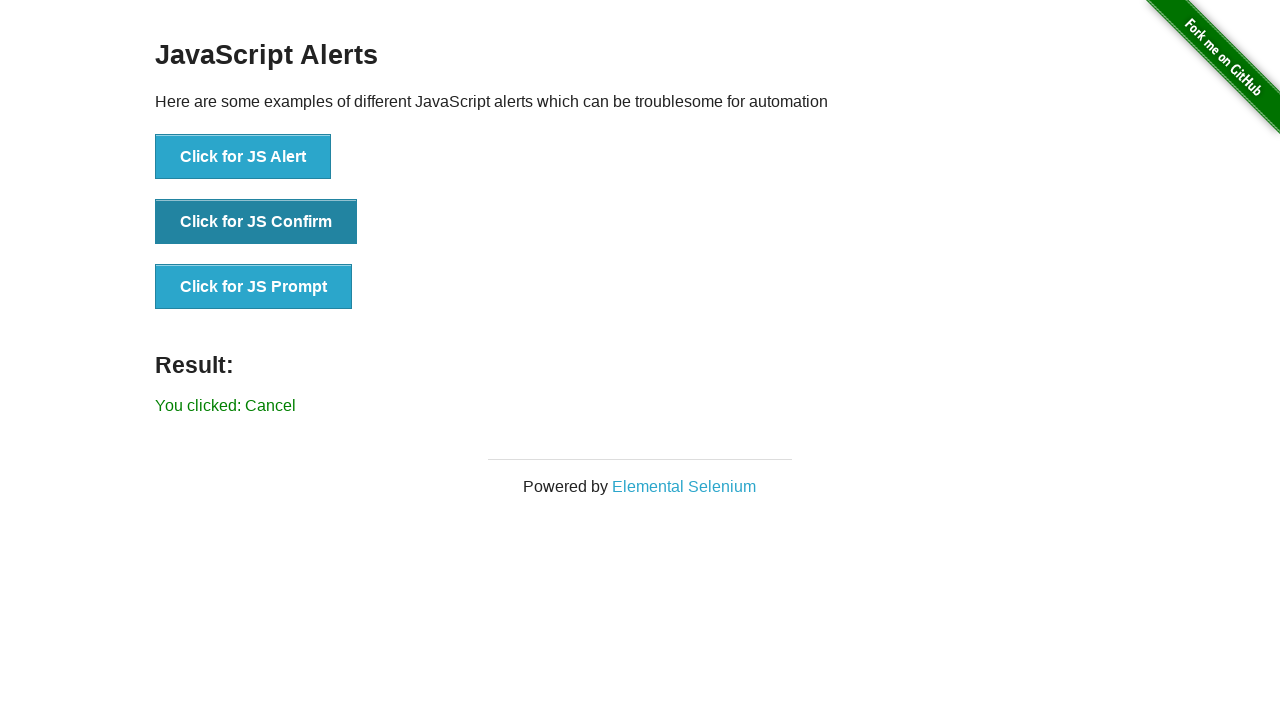

Verified result text shows 'You clicked: Cancel'
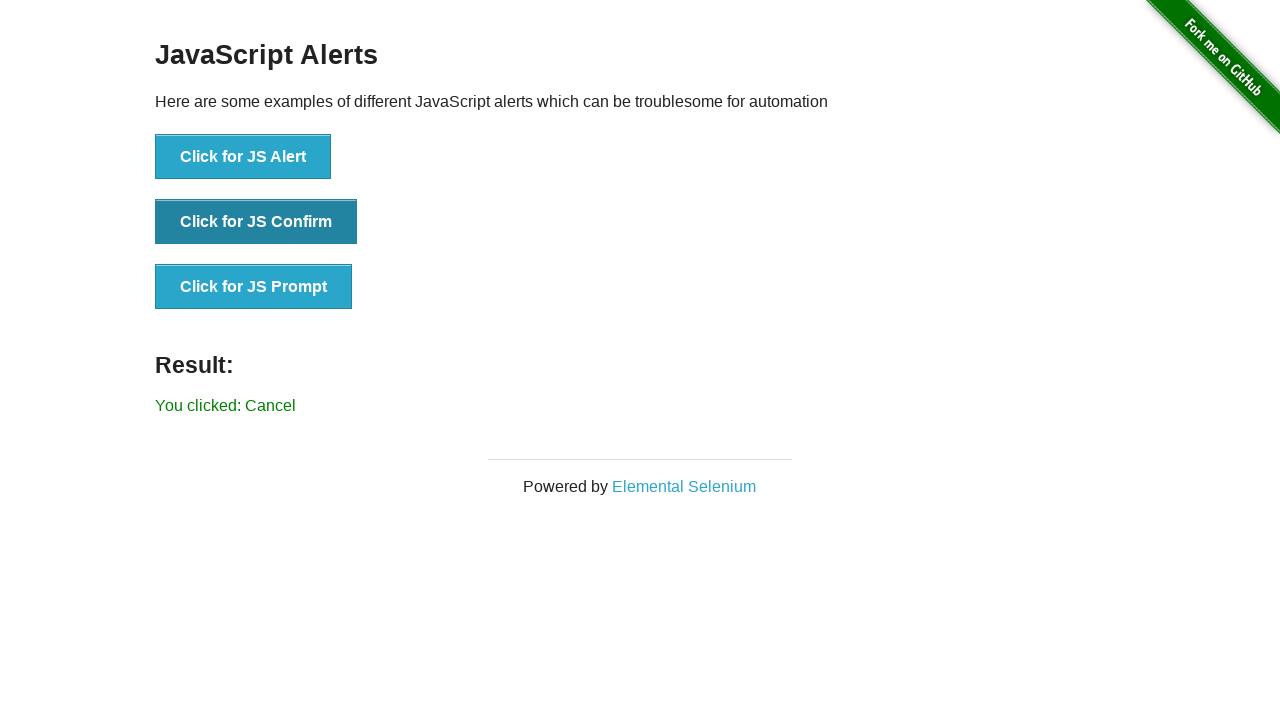

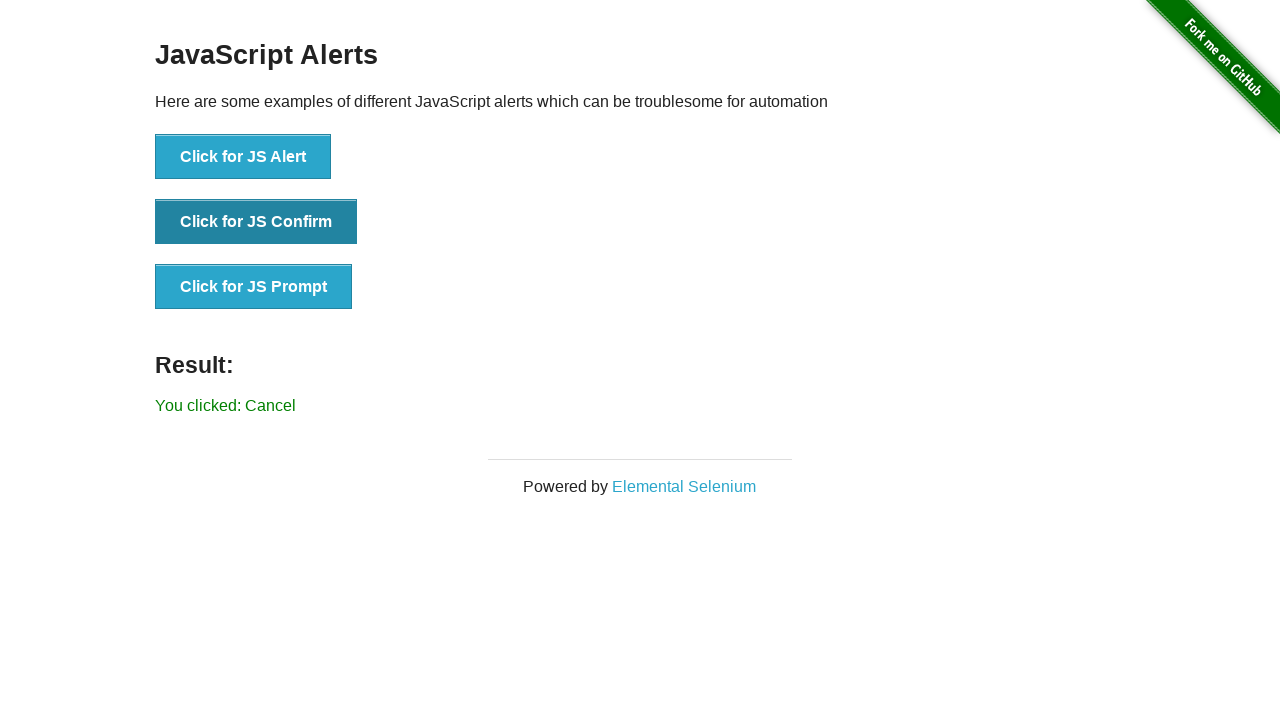